Tests the Python.org search functionality by entering a search query "pycon" and submitting the form

Starting URL: http://www.python.org

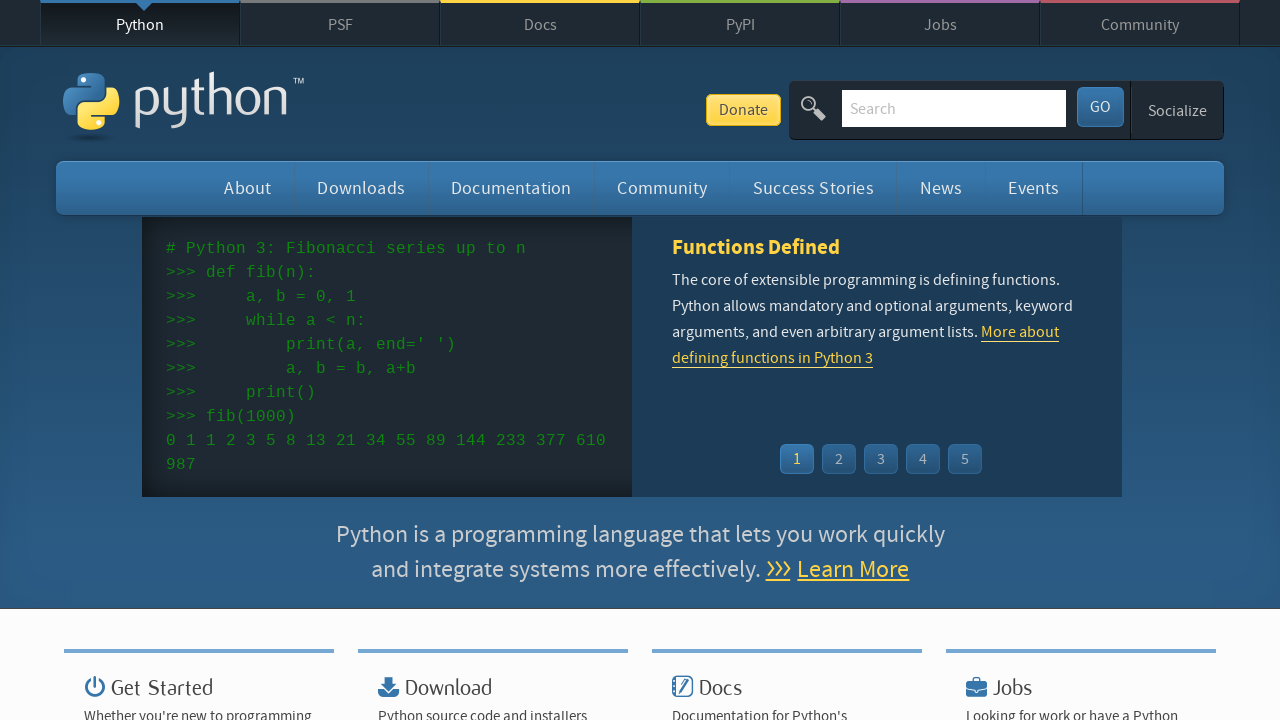

Cleared the search input field on input[name='q']
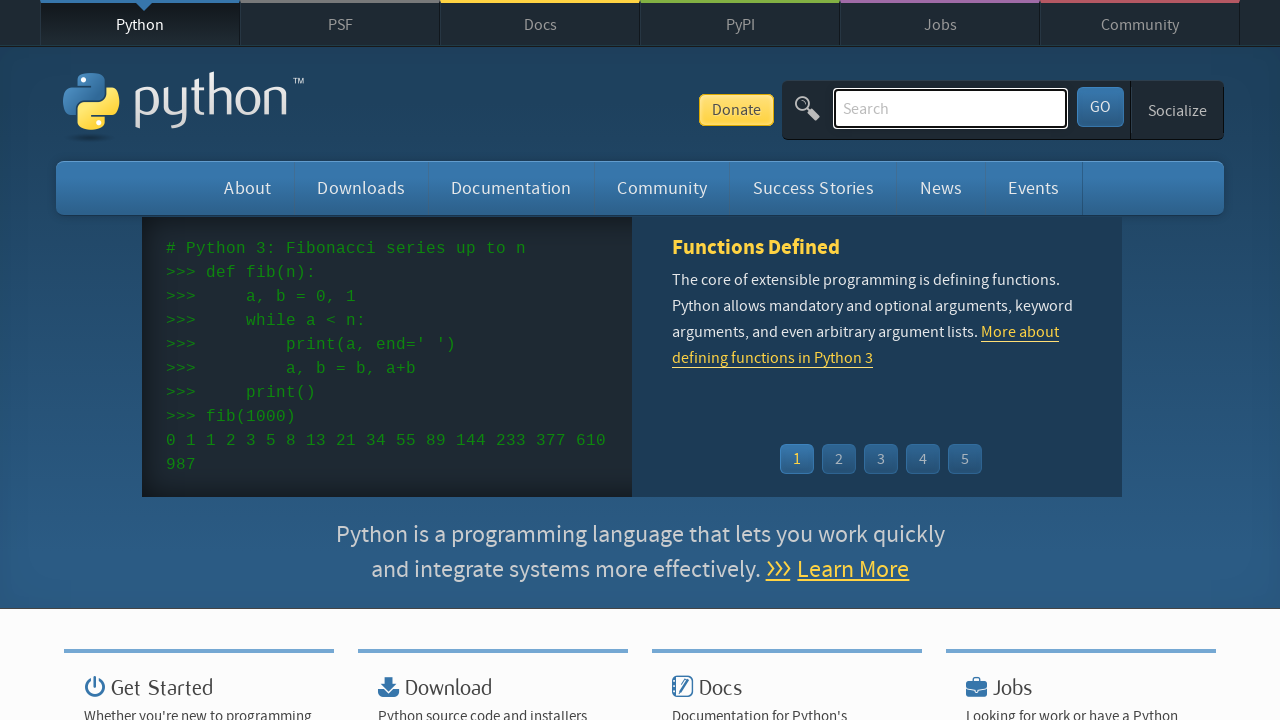

Filled search field with 'pycon' on input[name='q']
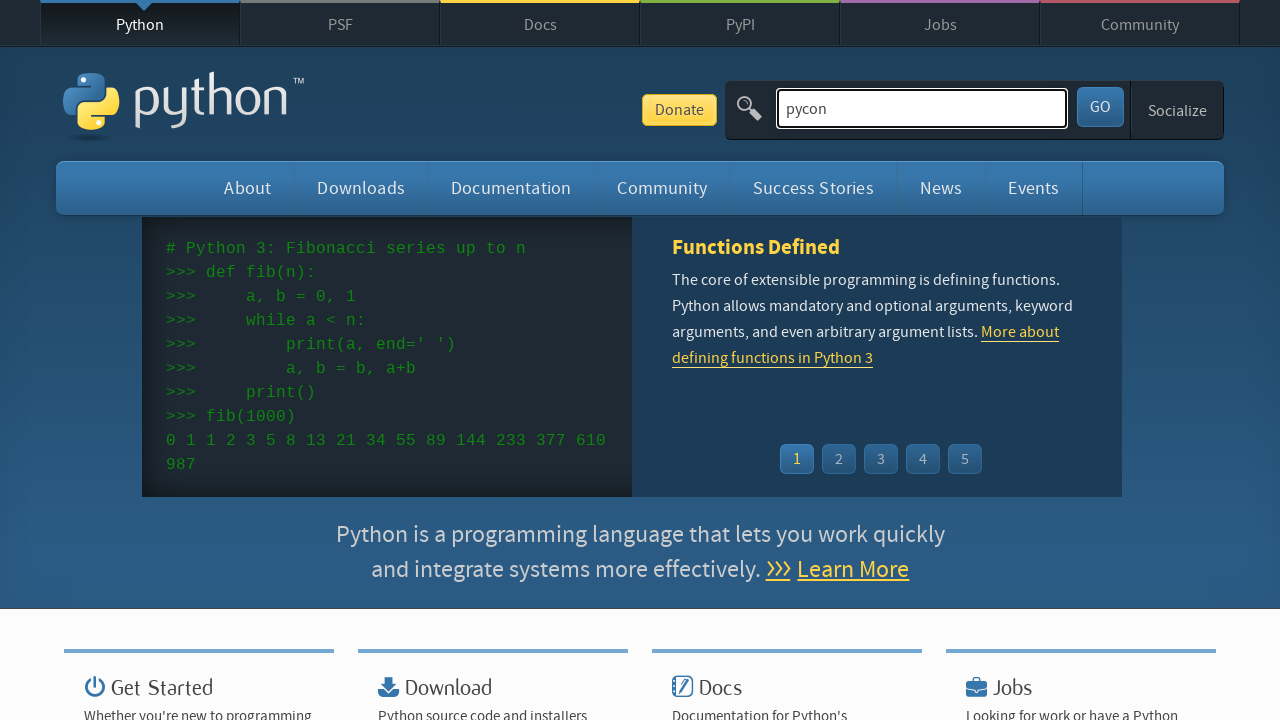

Pressed Enter to submit the search form on input[name='q']
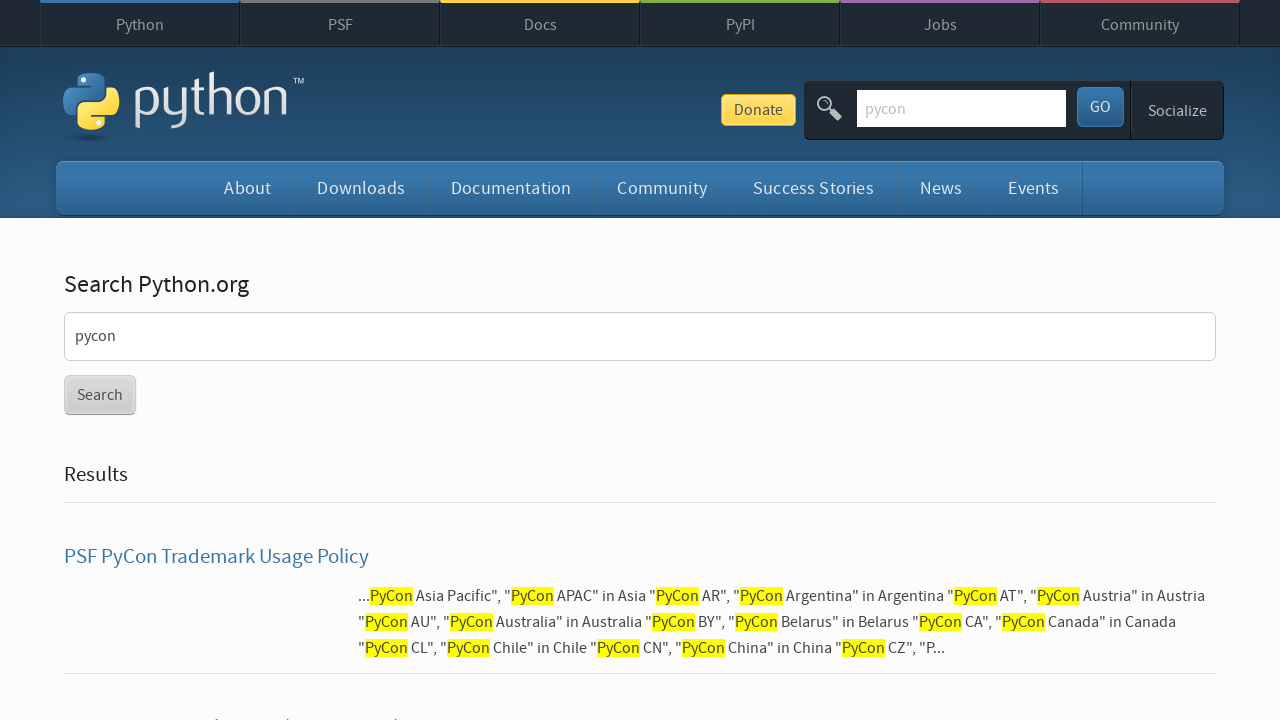

Search results page loaded
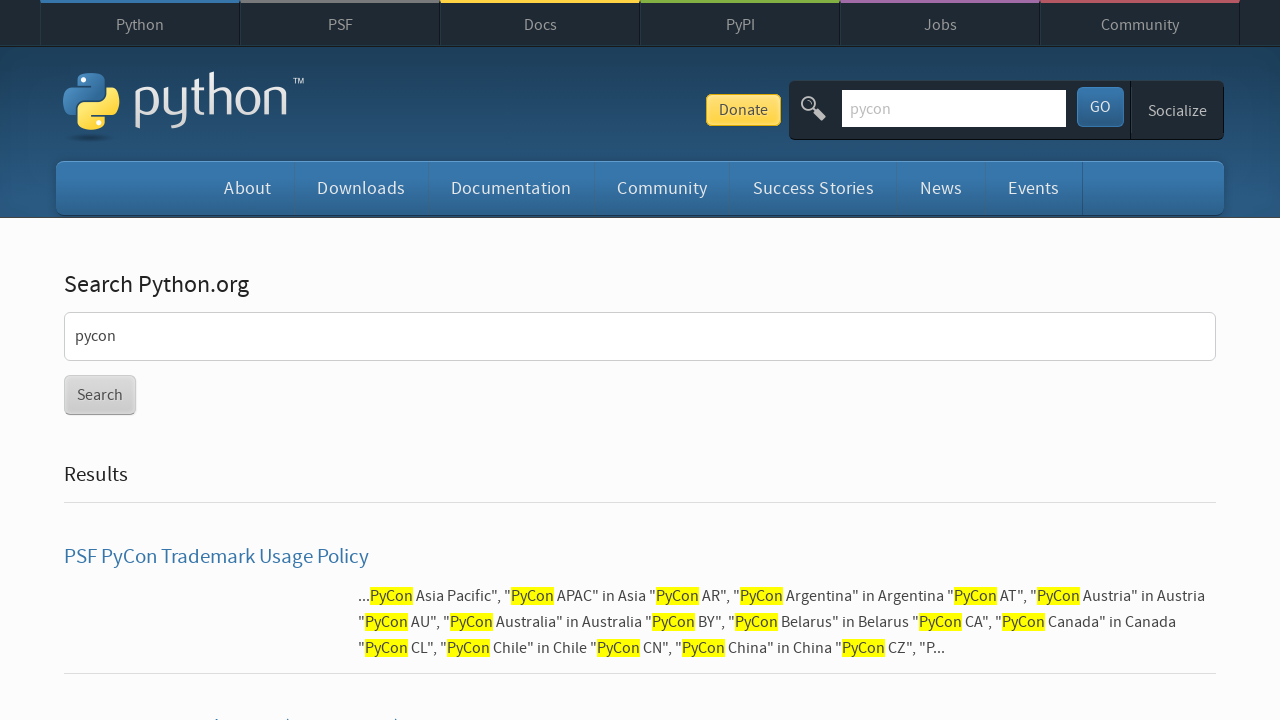

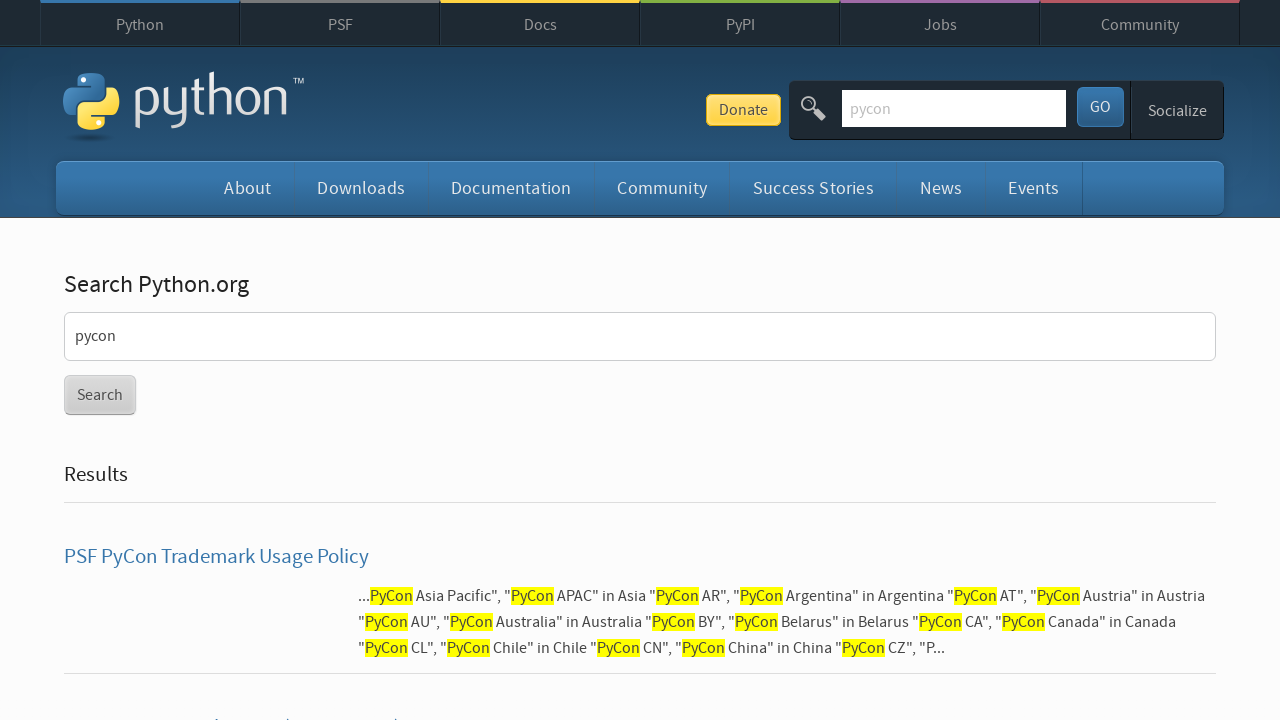